Waits for price to drop to 100, clicks book button, solves a mathematical captcha and submits the answer

Starting URL: http://suninjuly.github.io/explicit_wait2.html

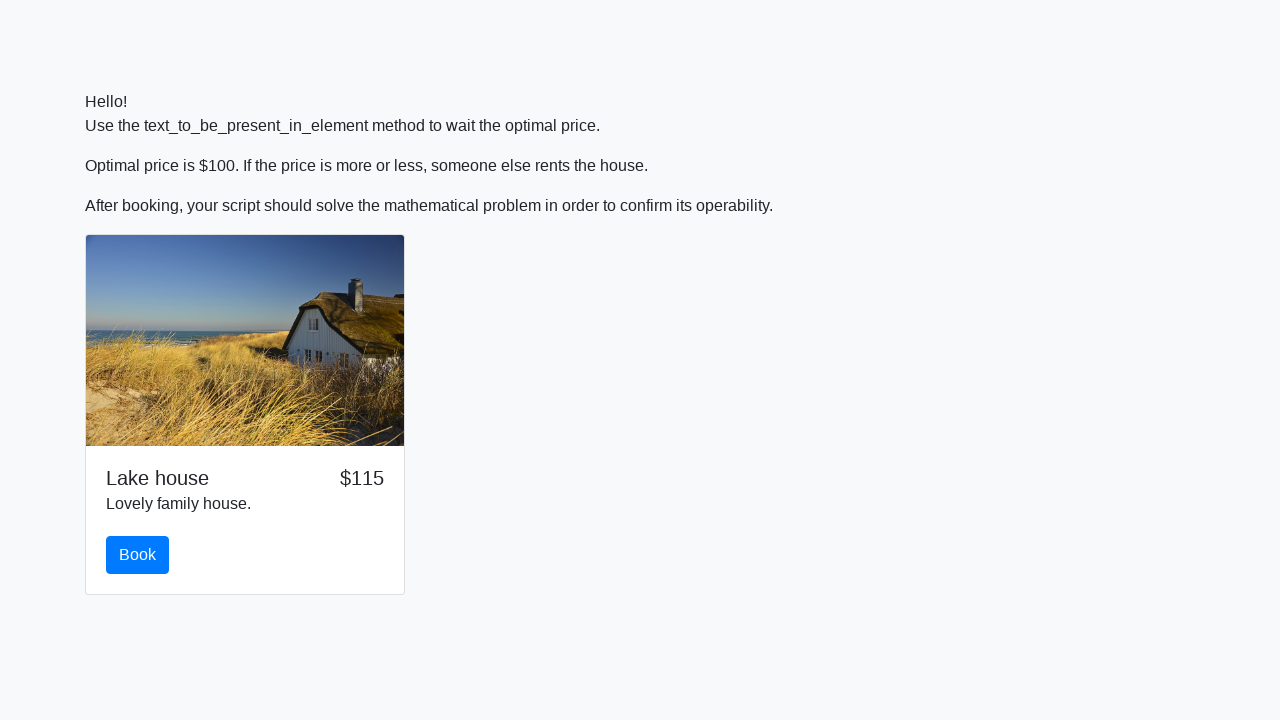

Waited for price to drop to $100
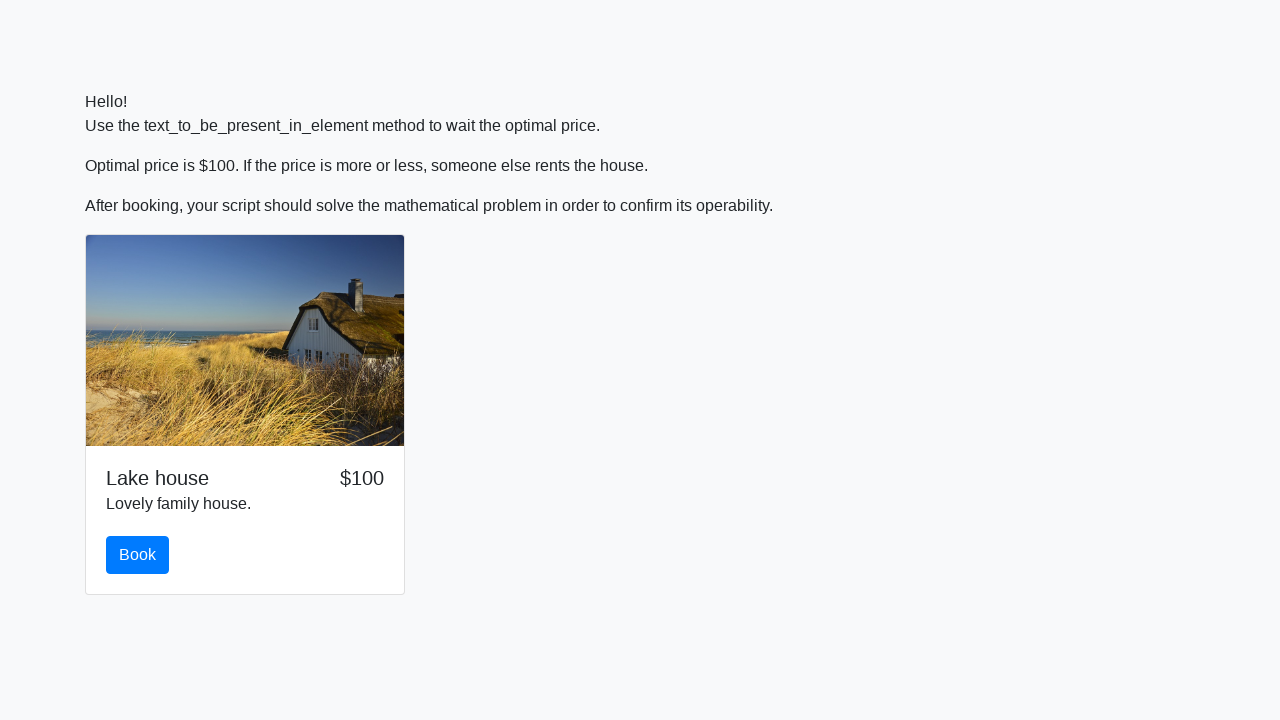

Clicked the book button at (138, 555) on #book
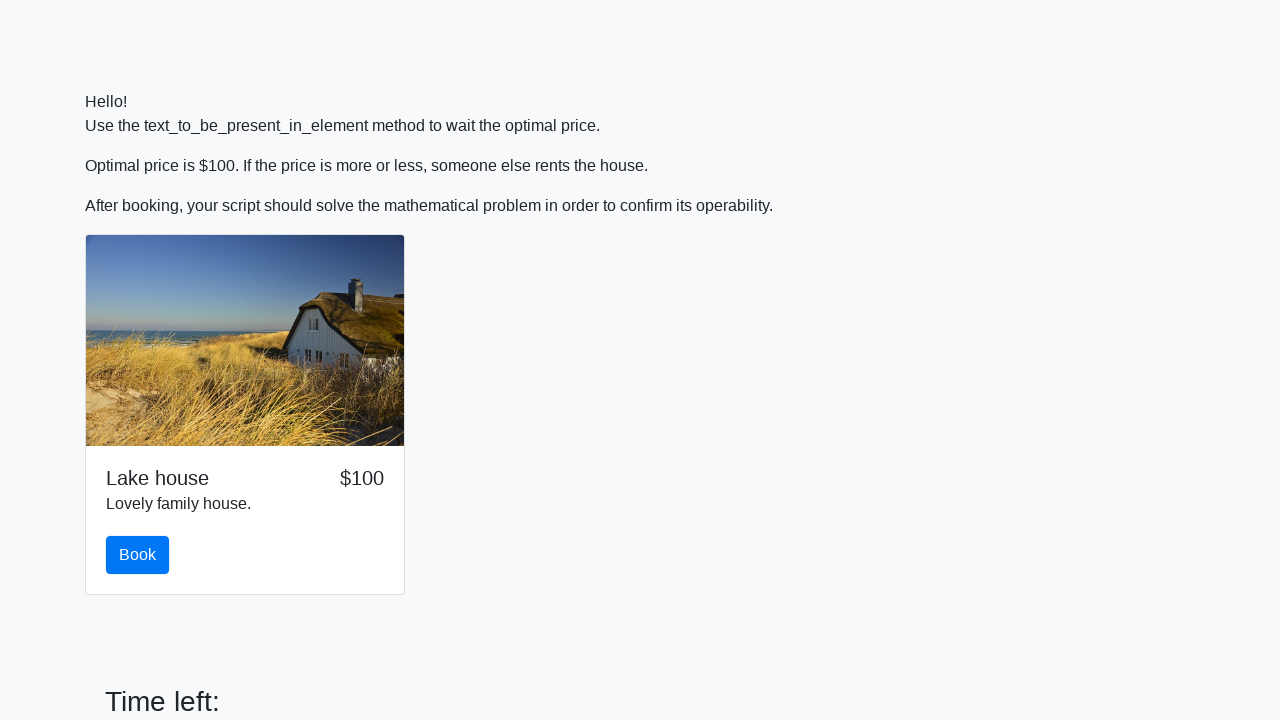

Retrieved input value for captcha calculation: 378
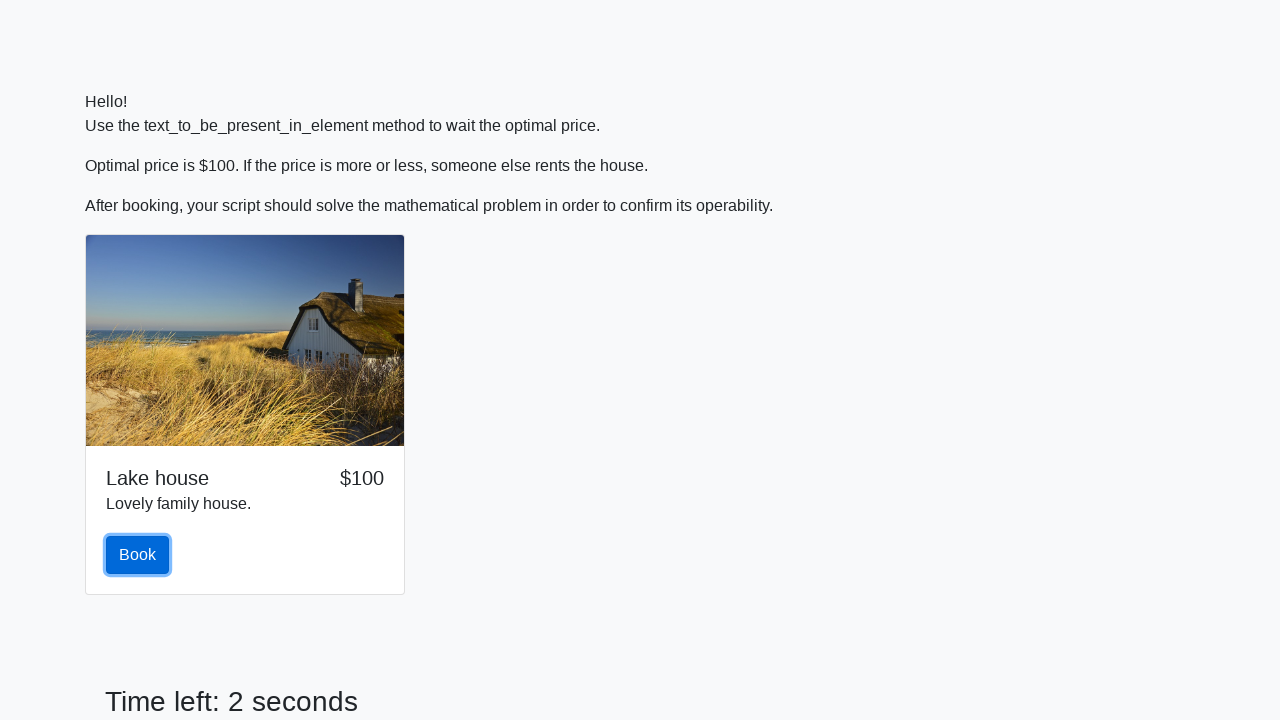

Calculated mathematical captcha answer: 2.3179502016371507
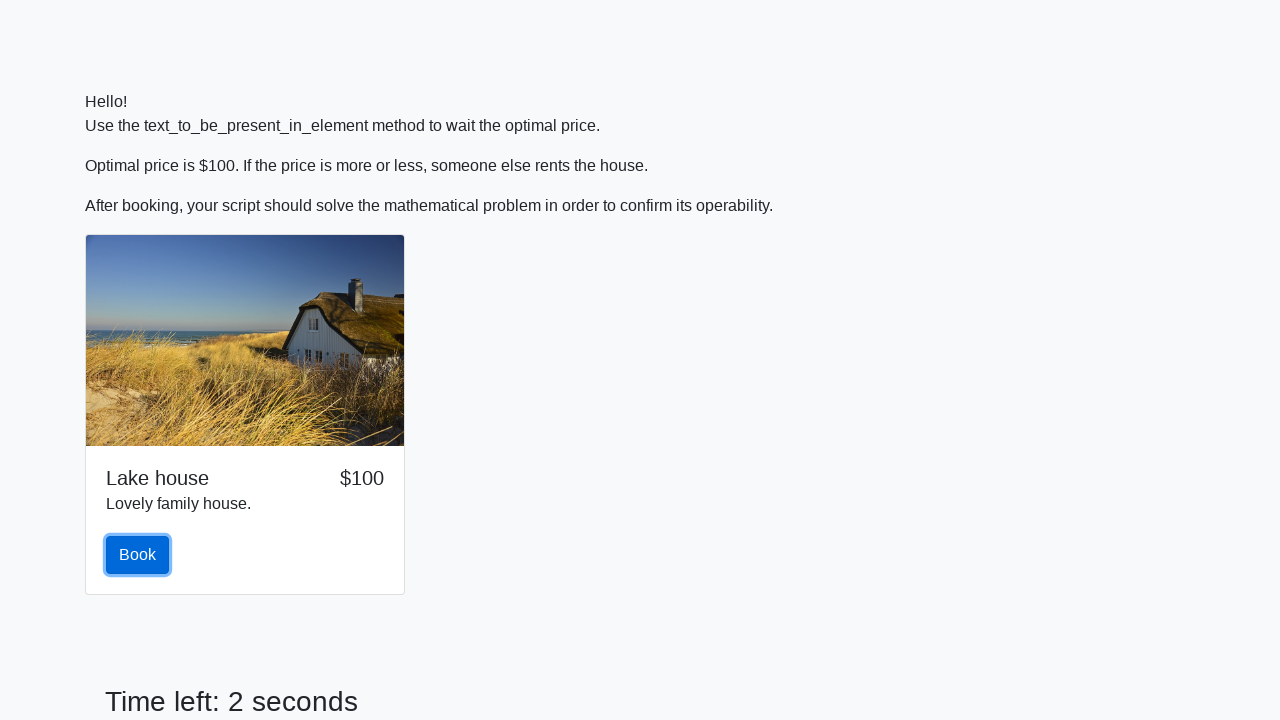

Filled answer field with calculated result on input#answer
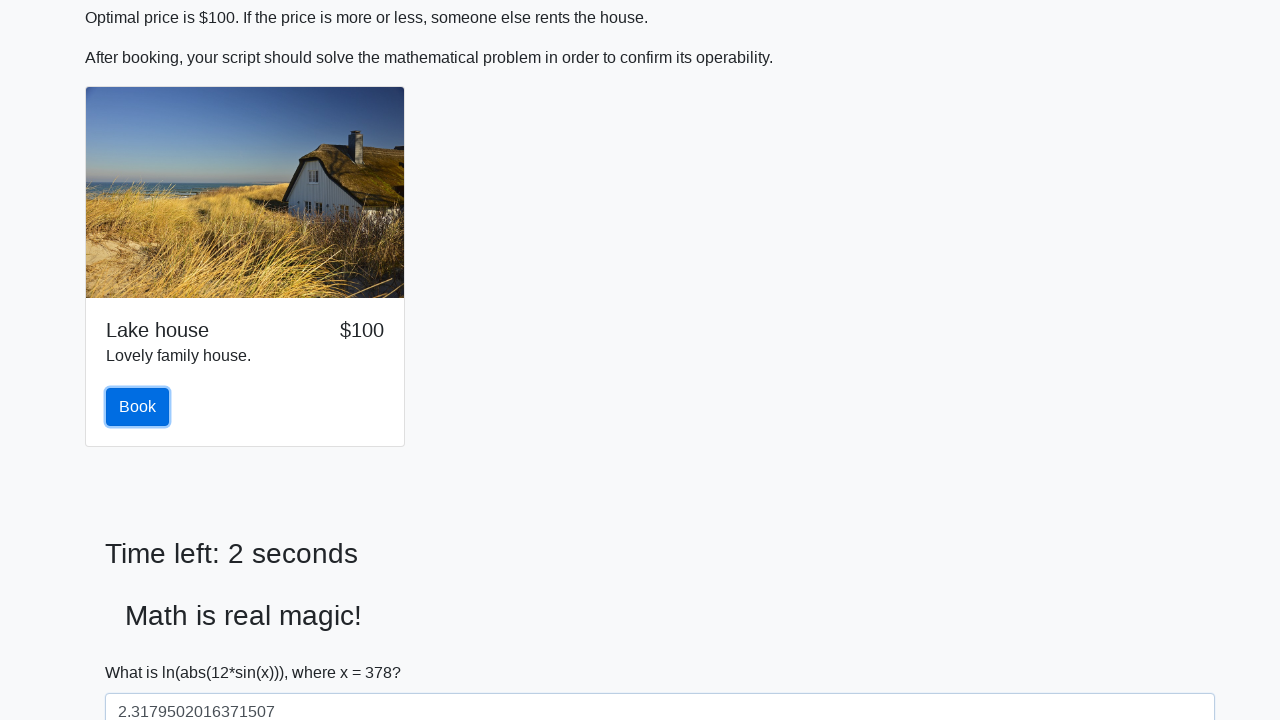

Clicked solve button to submit captcha answer at (143, 651) on button#solve
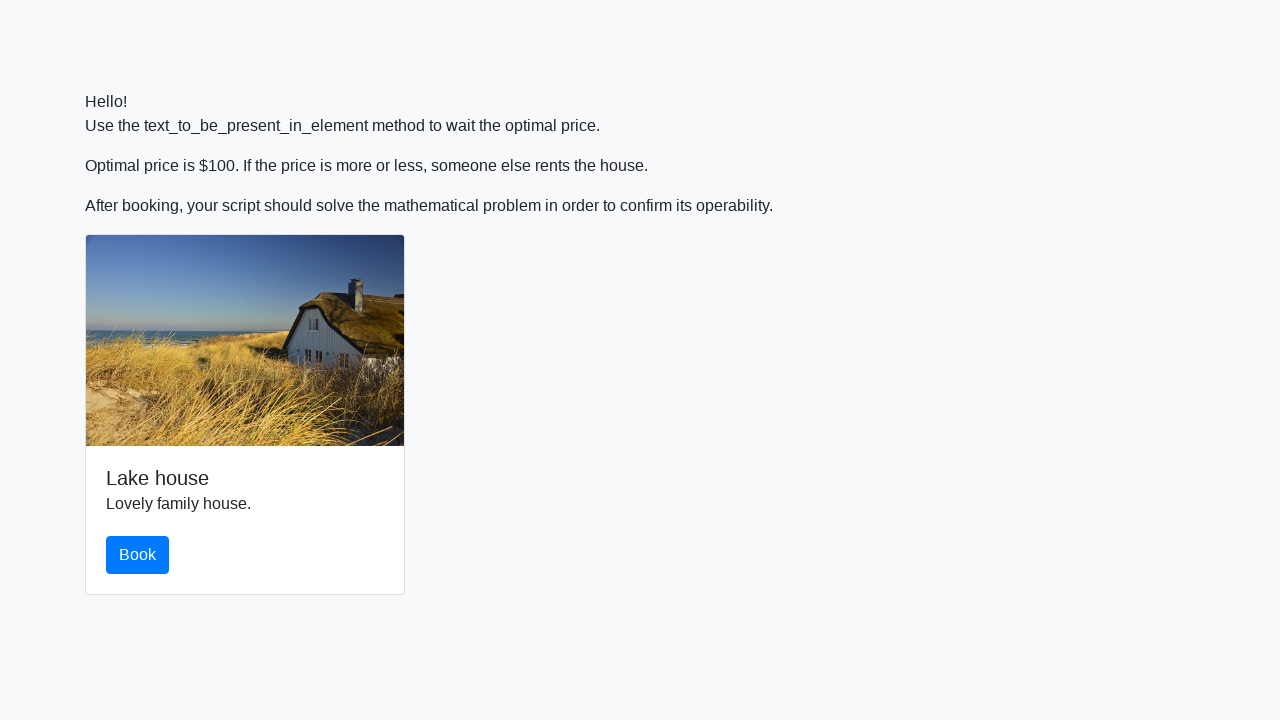

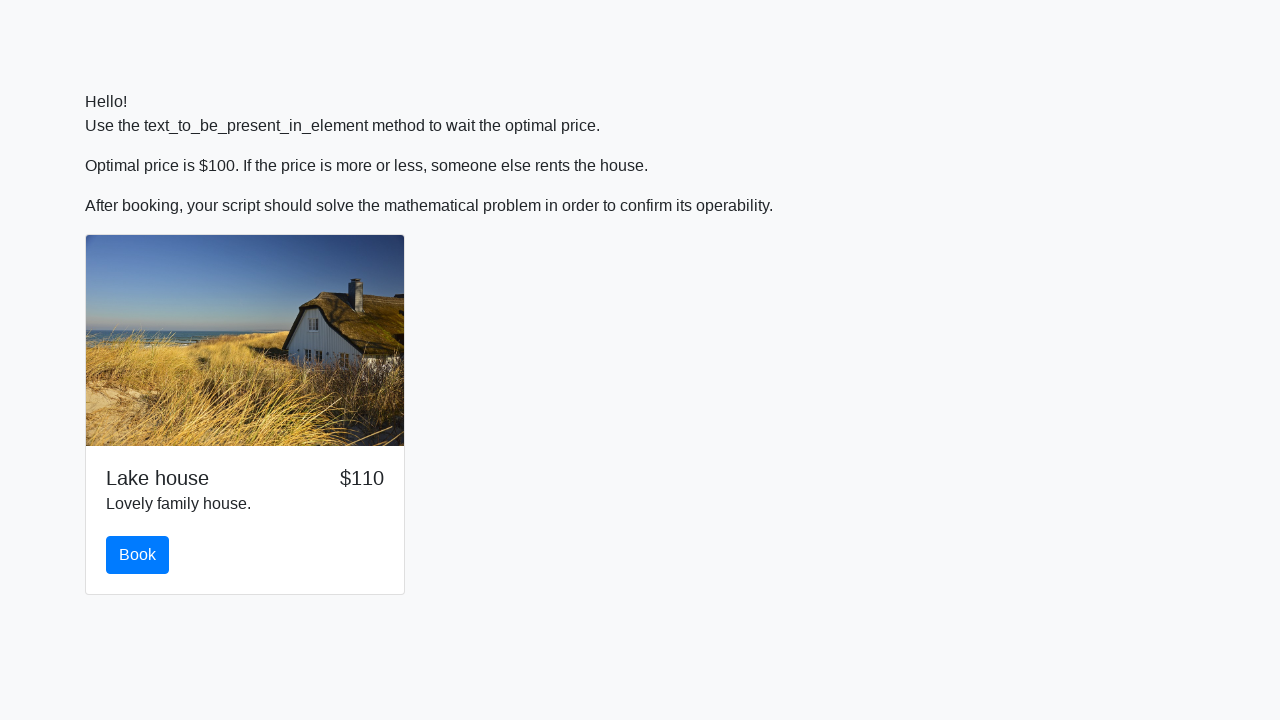